Tests file download page by navigating to it and verifying a specific file is listed for download

Starting URL: https://the-internet.herokuapp.com/

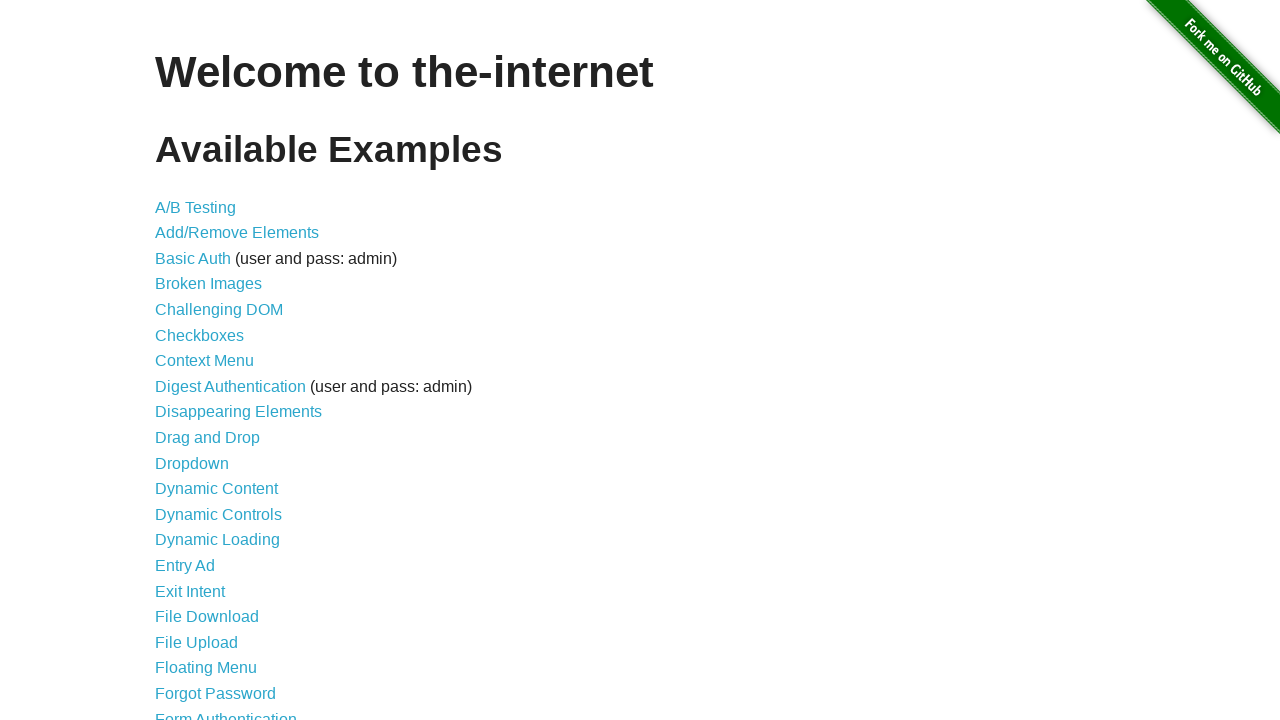

Clicked on File Download link at (207, 617) on a[href='/download']
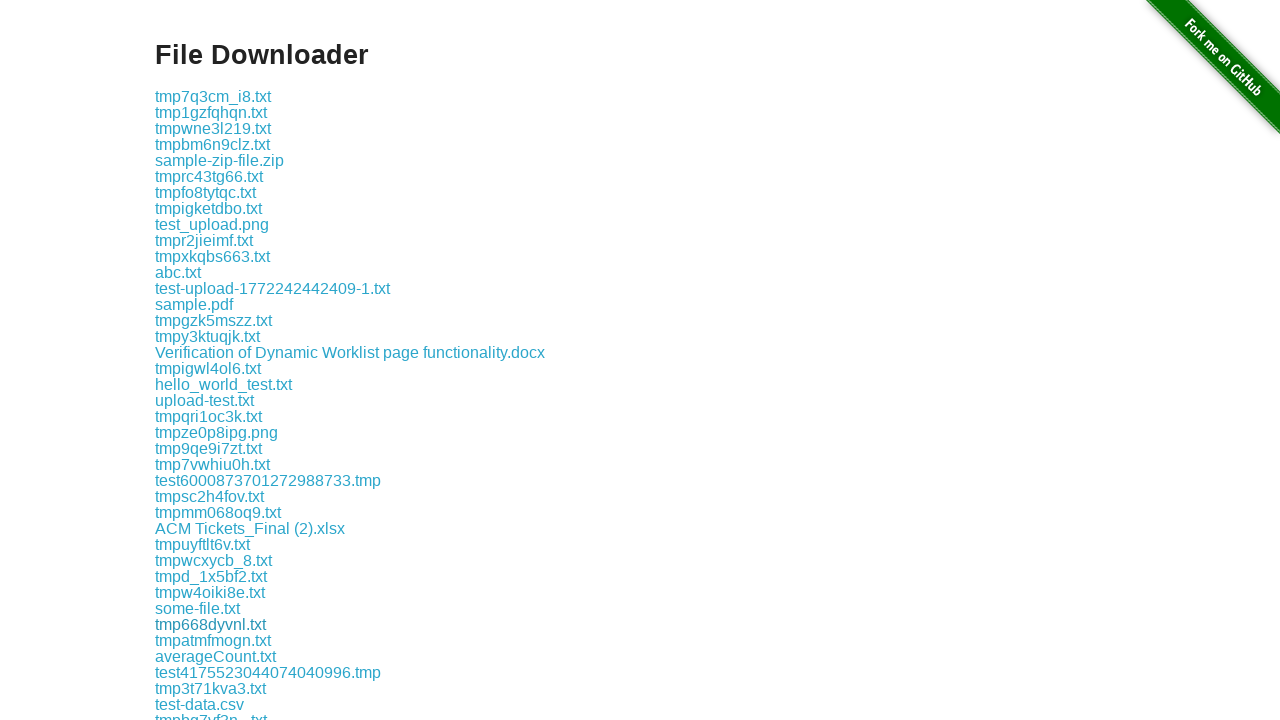

Download page loaded and file list appeared
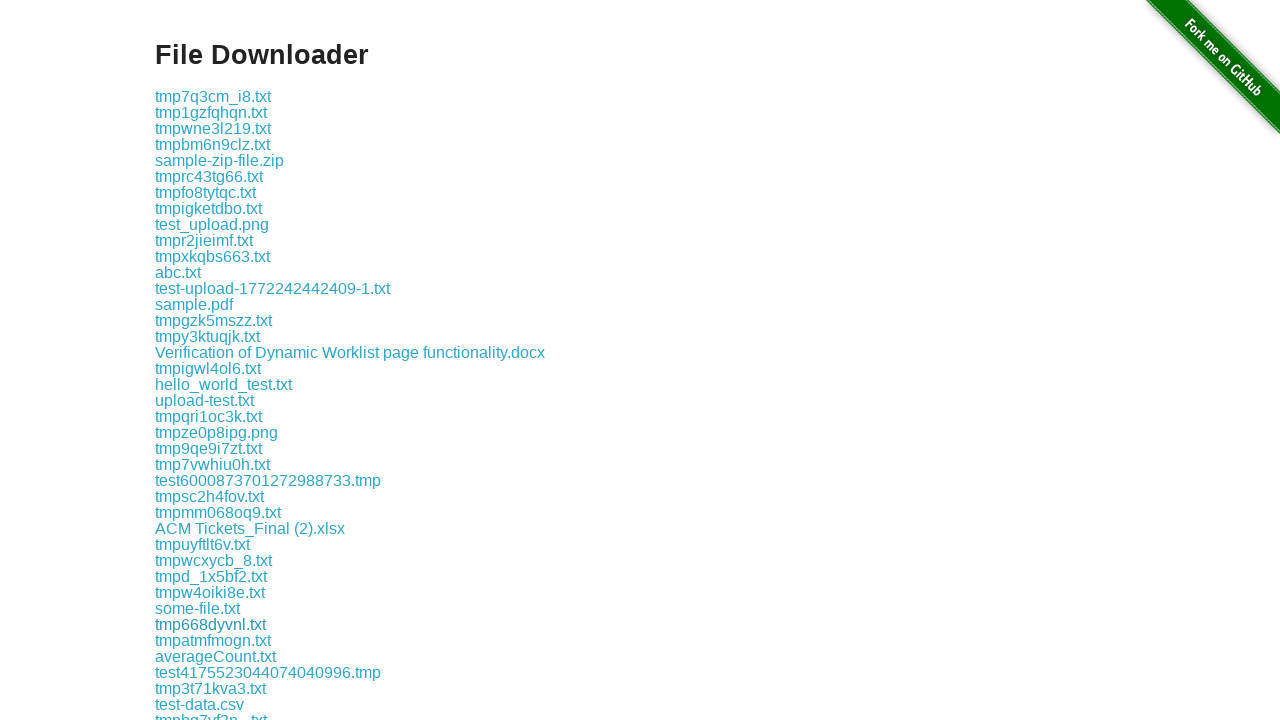

Verified that some-file.txt is listed for download
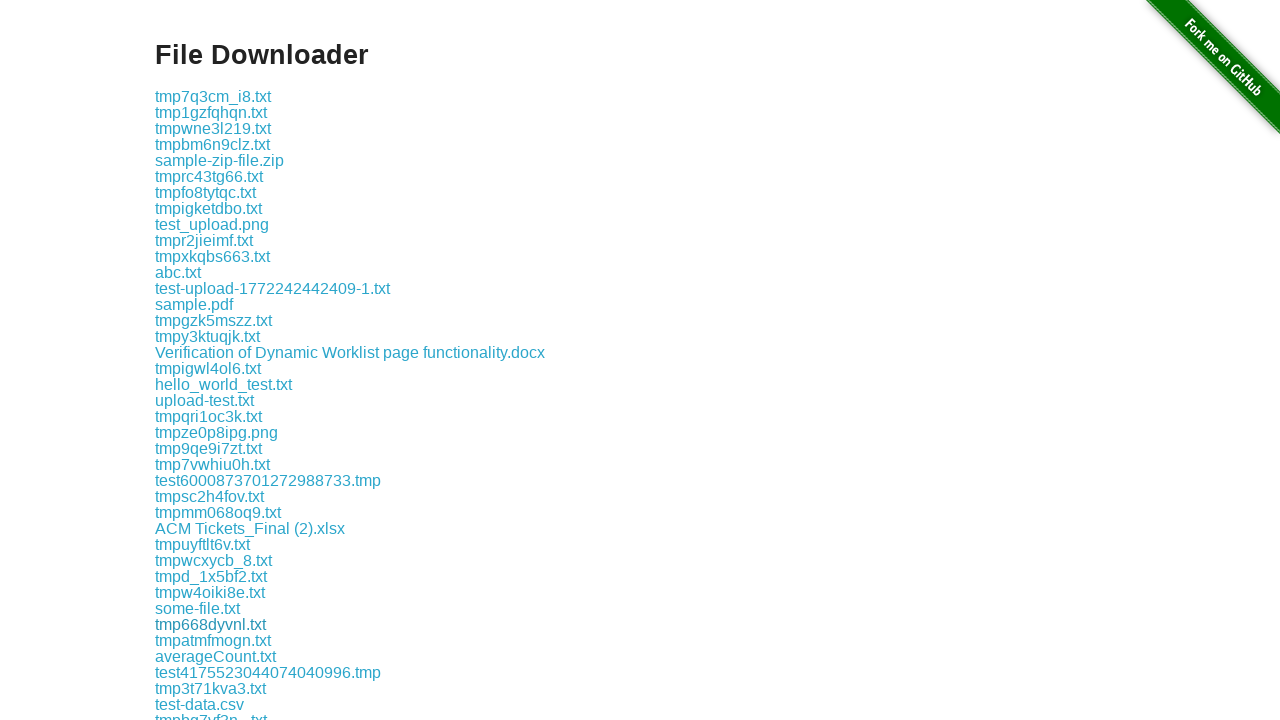

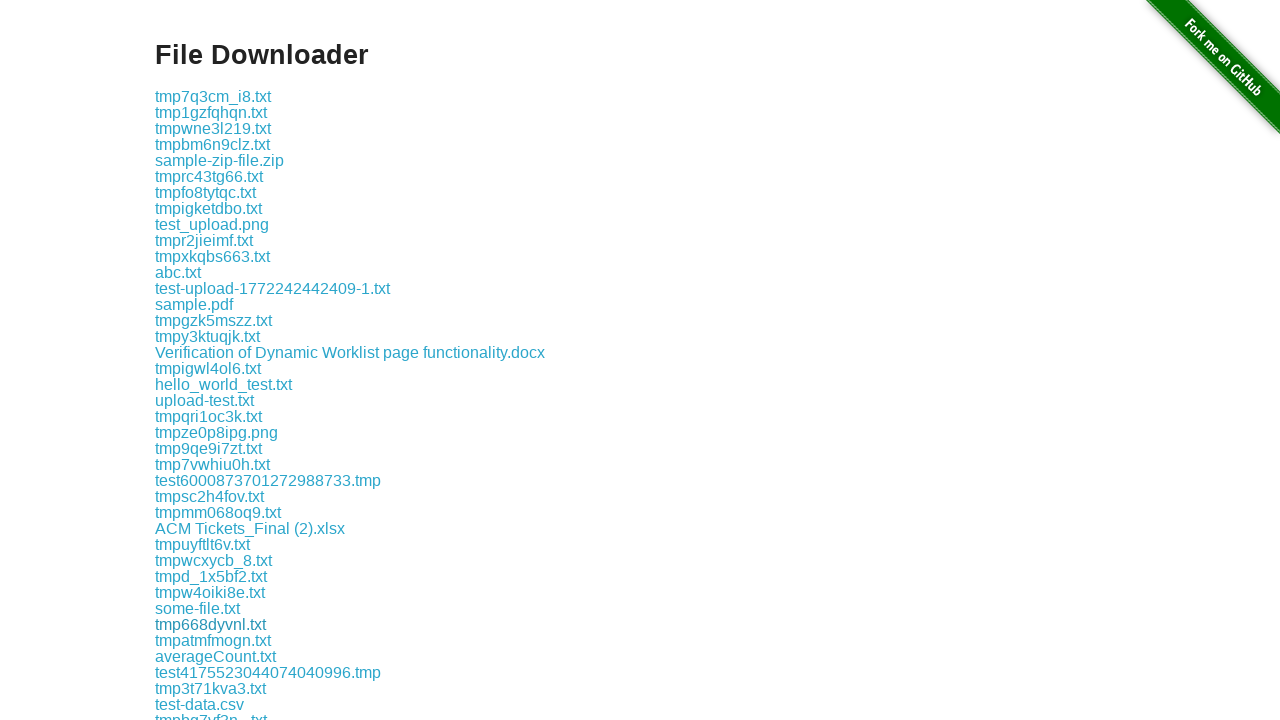